Tests filling in only the phone number field and submits the form to verify validation

Starting URL: https://bonigarcia.dev/selenium-webdriver-java/data-types.html

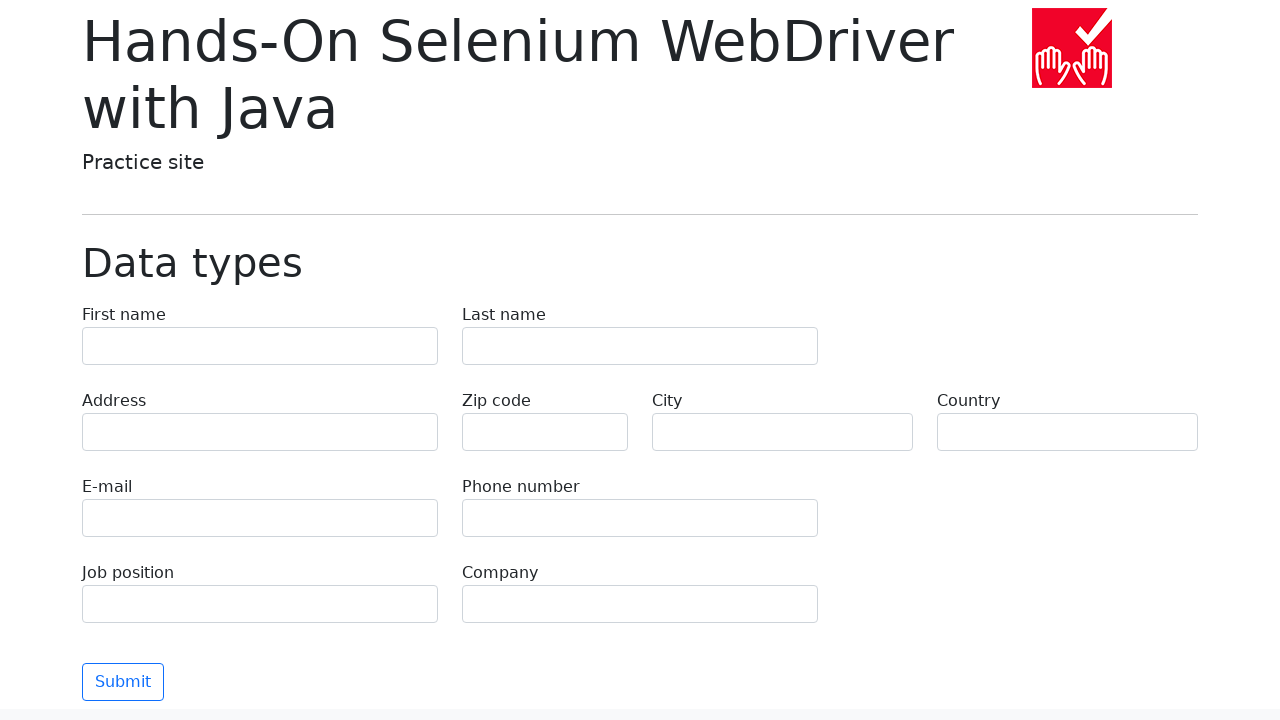

Filled phone number field with '+1-555-123-4567' on input[name='phone']
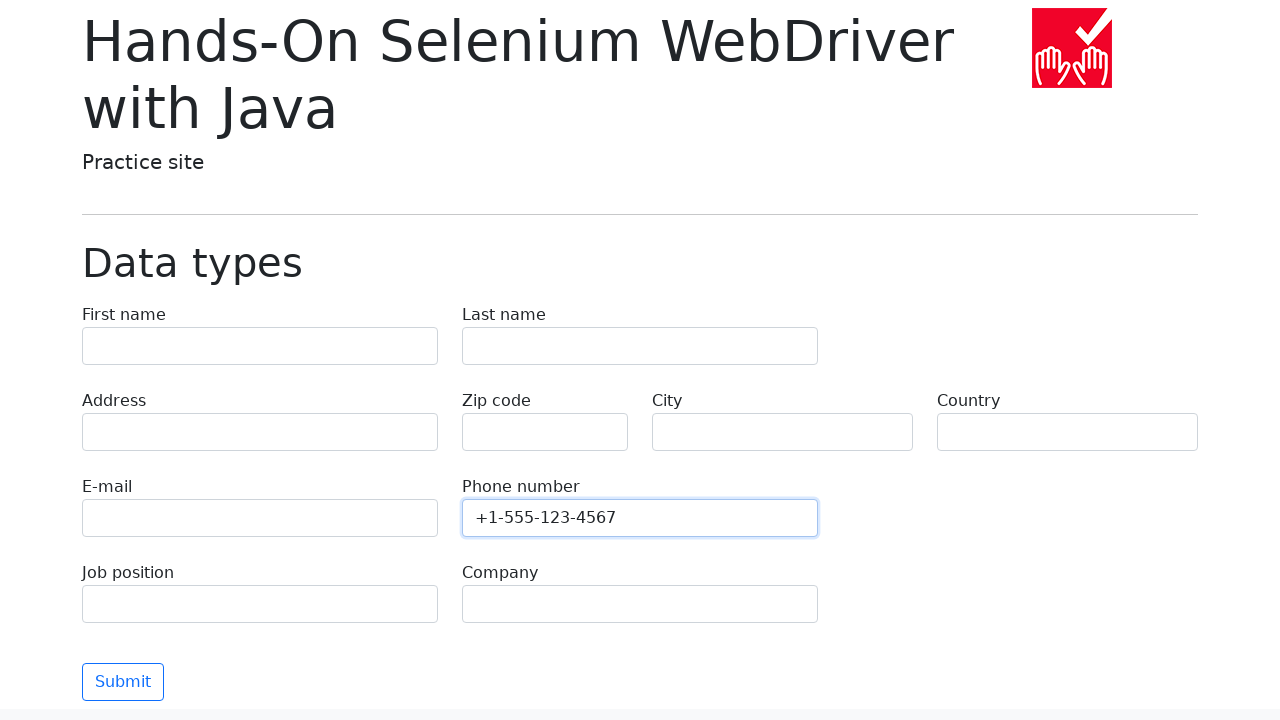

Clicked submit button to submit form at (123, 682) on button
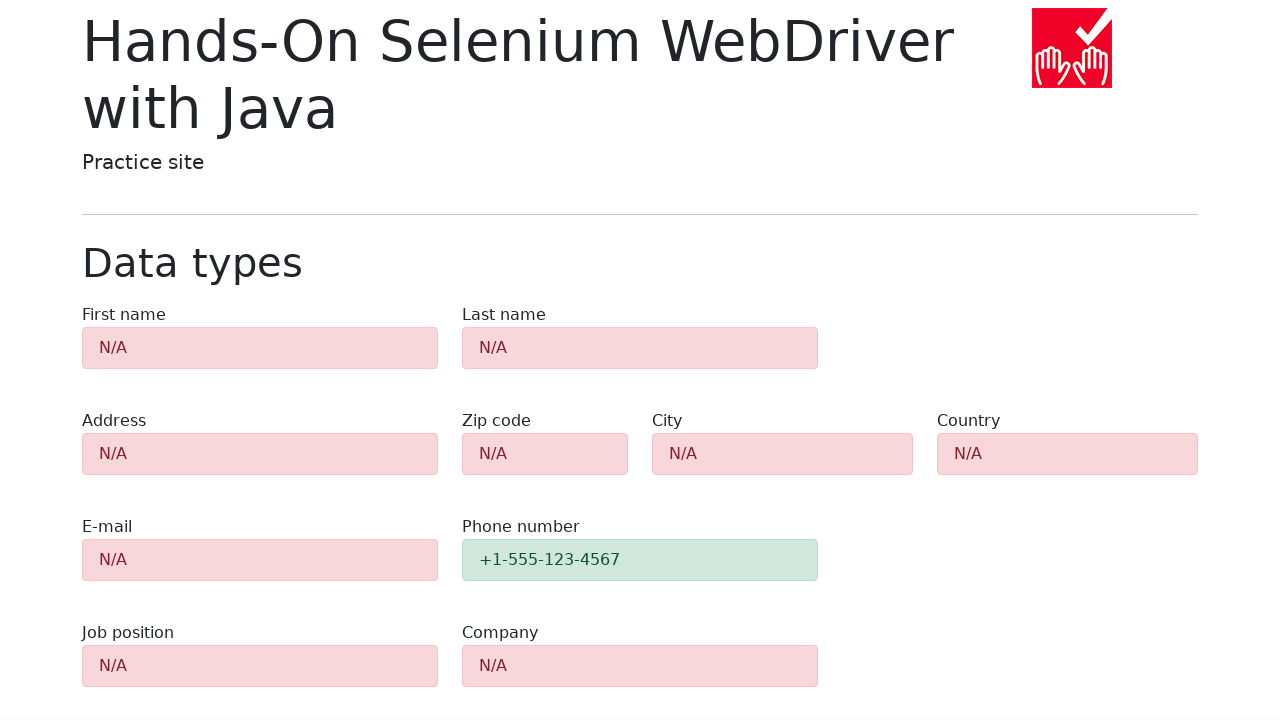

Validation alerts appeared on page
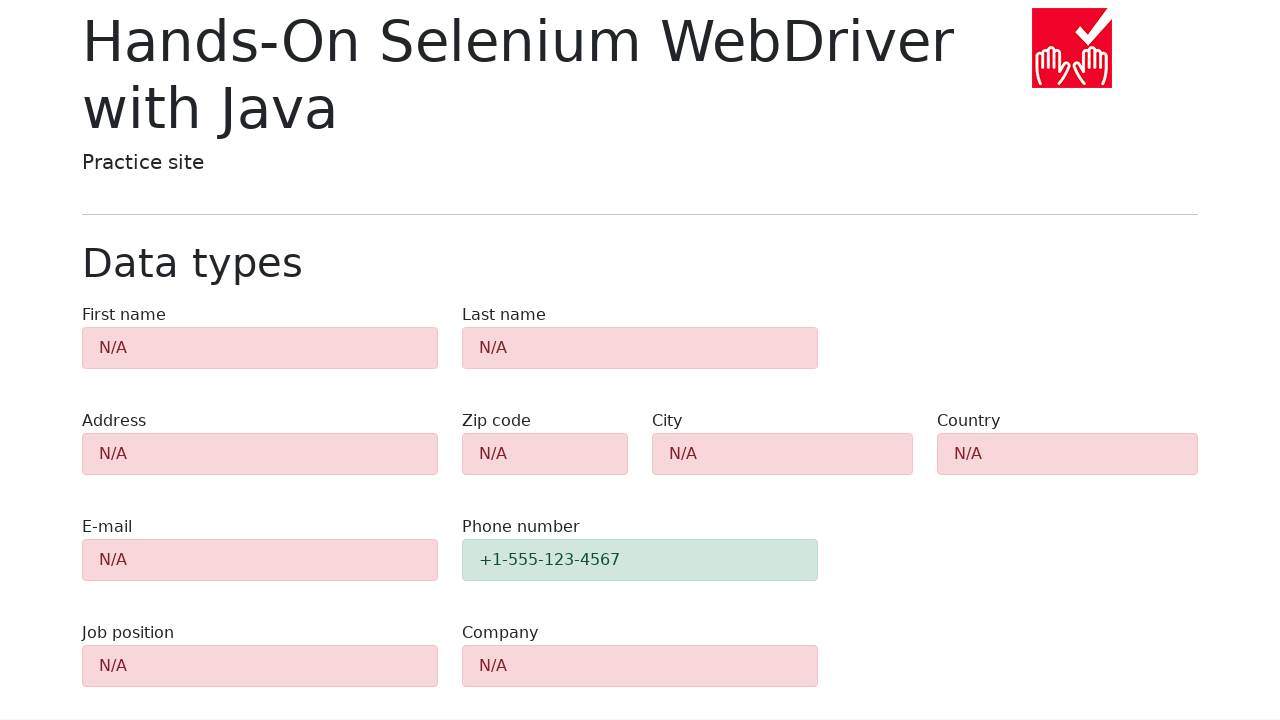

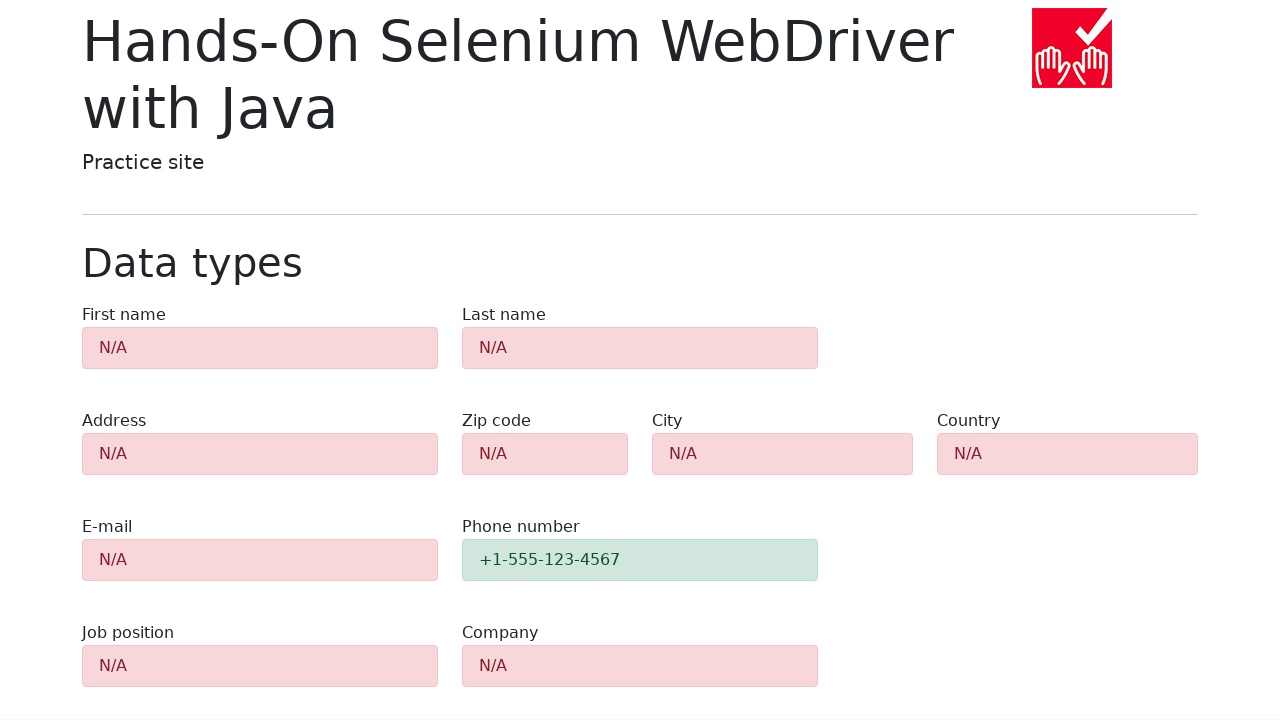